Tests basic browser navigation functionality including forward, back, and refresh operations on the Selenium website

Starting URL: https://selenium.dev

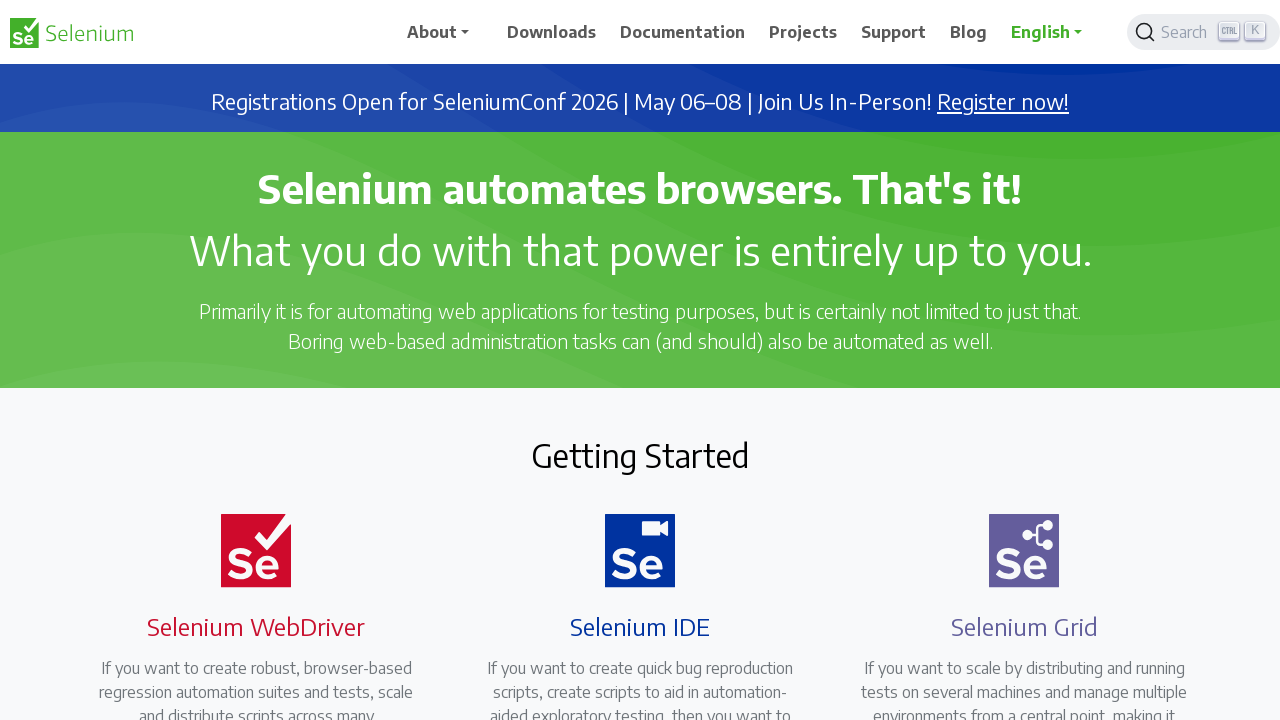

Verified page title is 'Selenium'
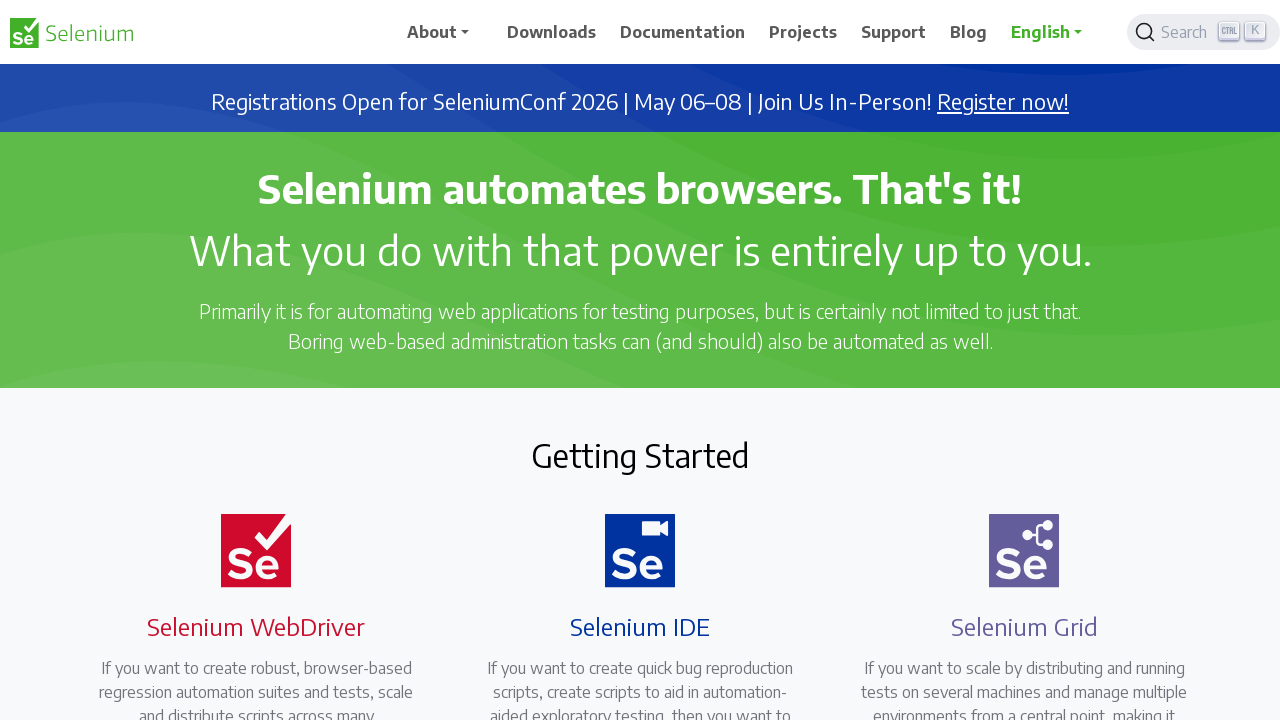

Navigated forward in browser history
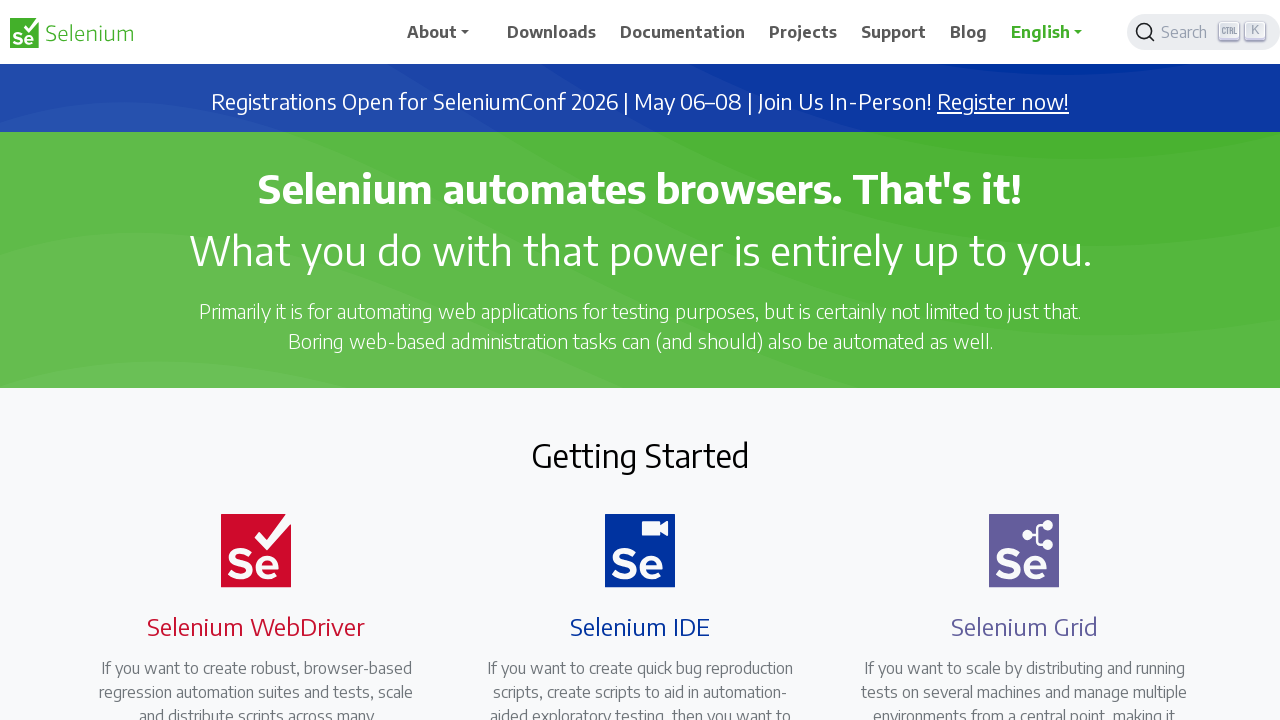

Navigated back in browser history
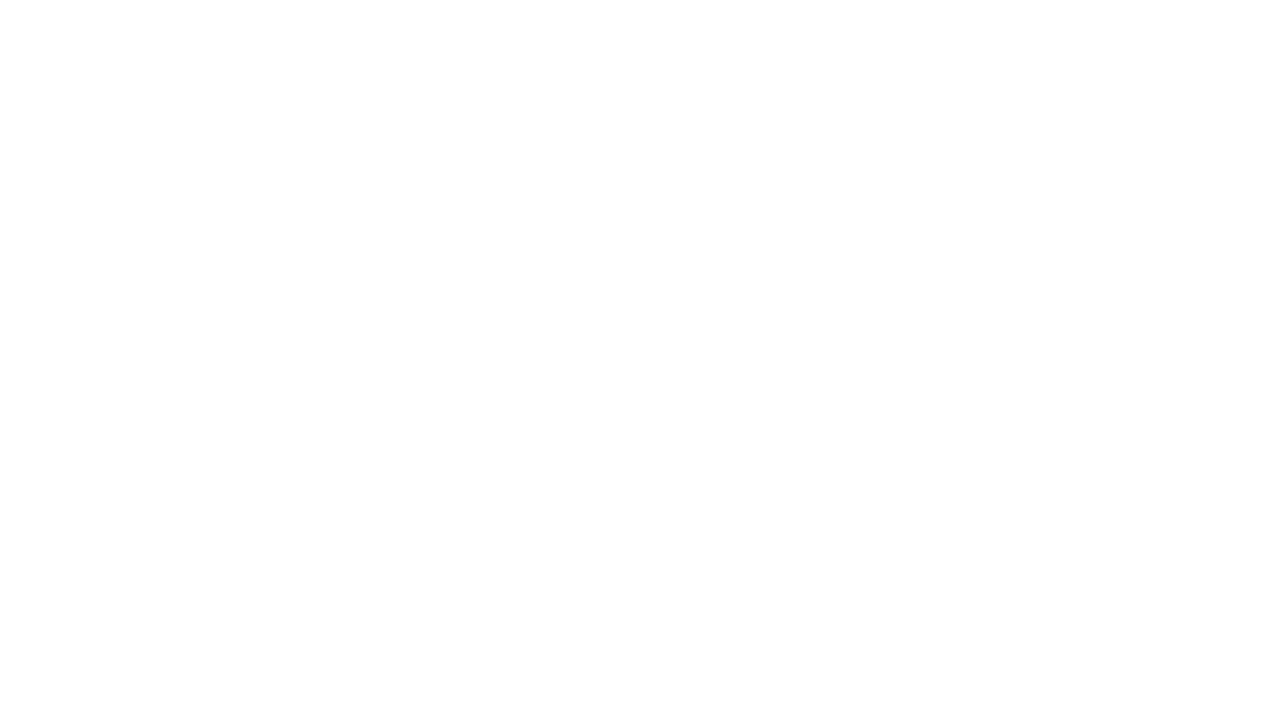

Refreshed the page
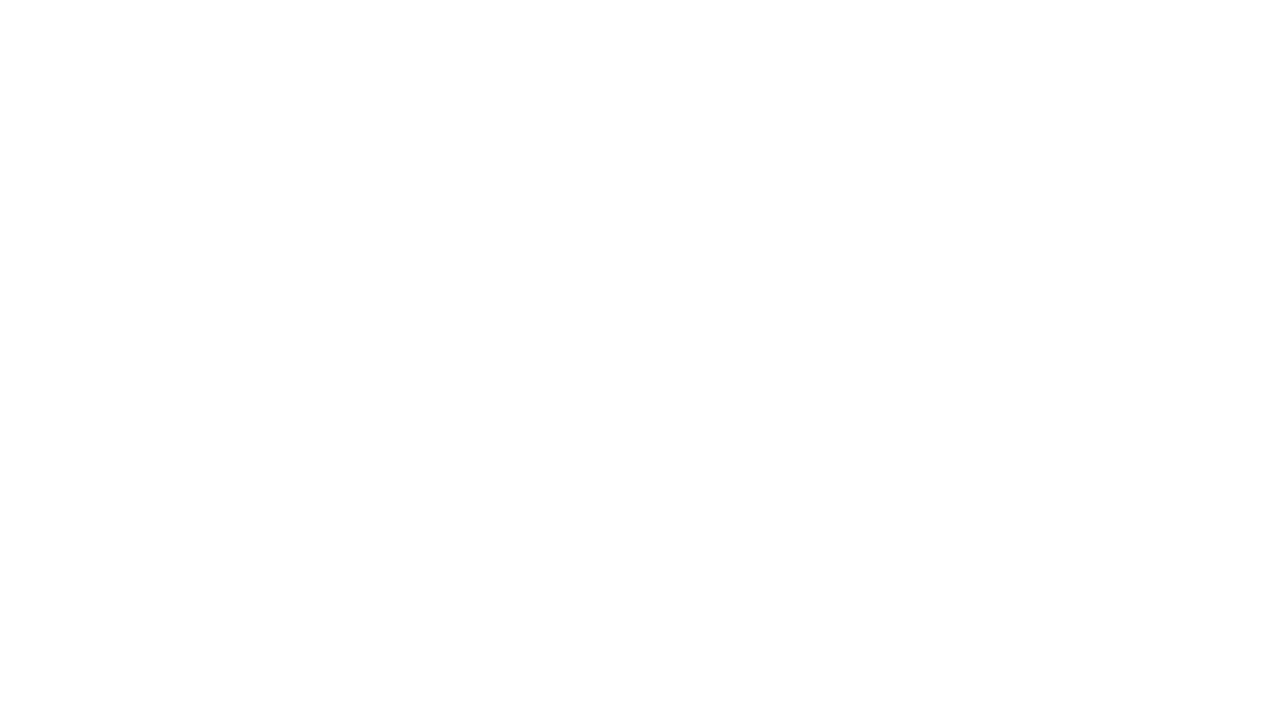

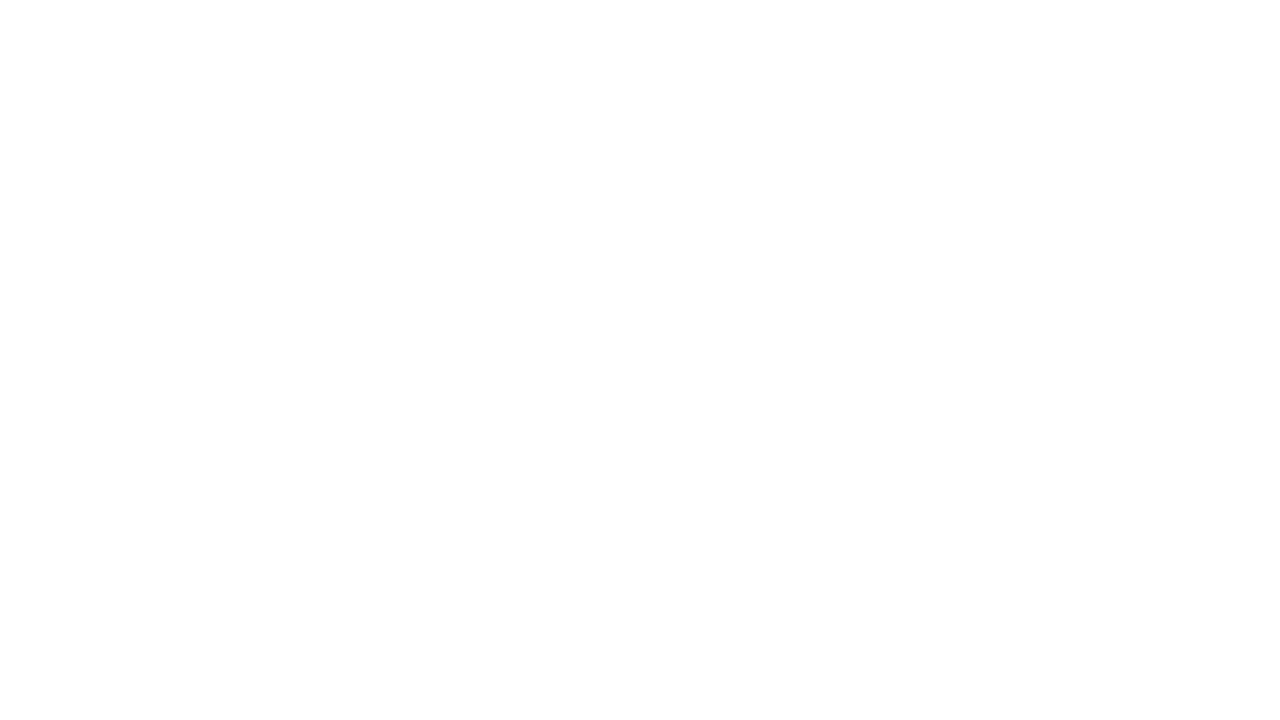